Fills out the DemoQA text-box form with user information including full name, email, current address, and permanent address

Starting URL: https://demoqa.com/text-box/

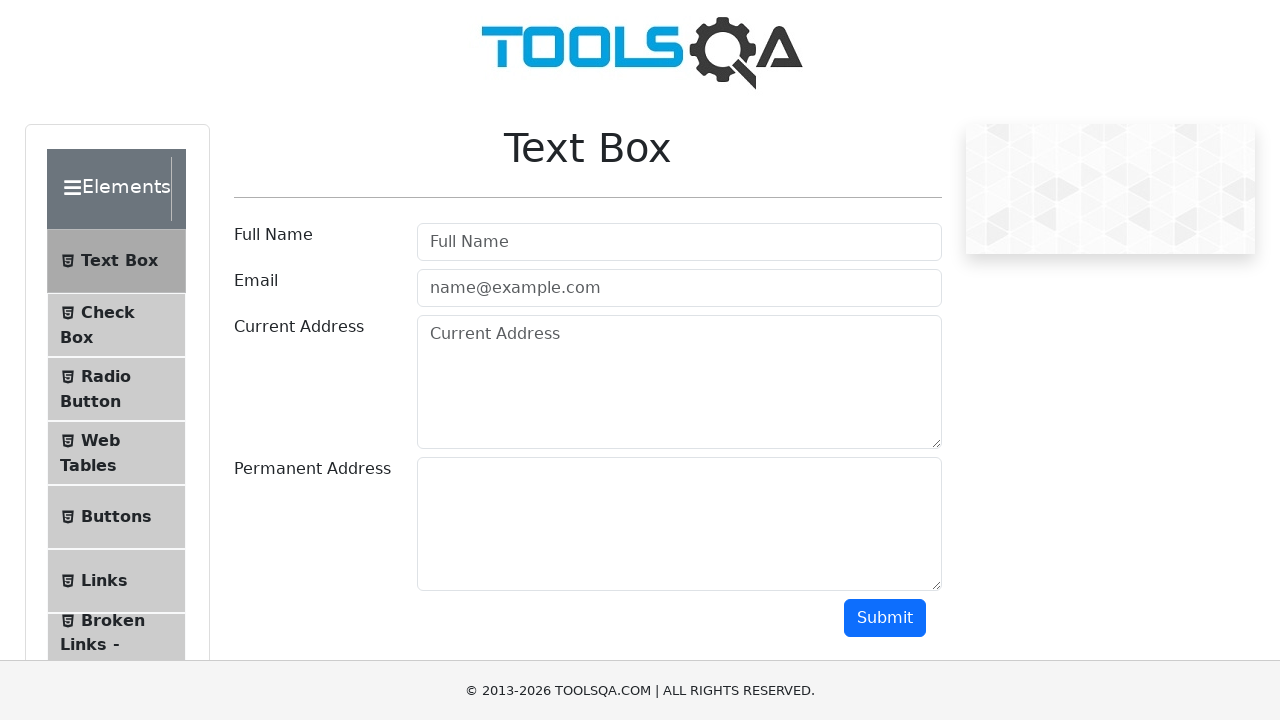

Filled full name field with 'Yuri Ordaz' on #userName
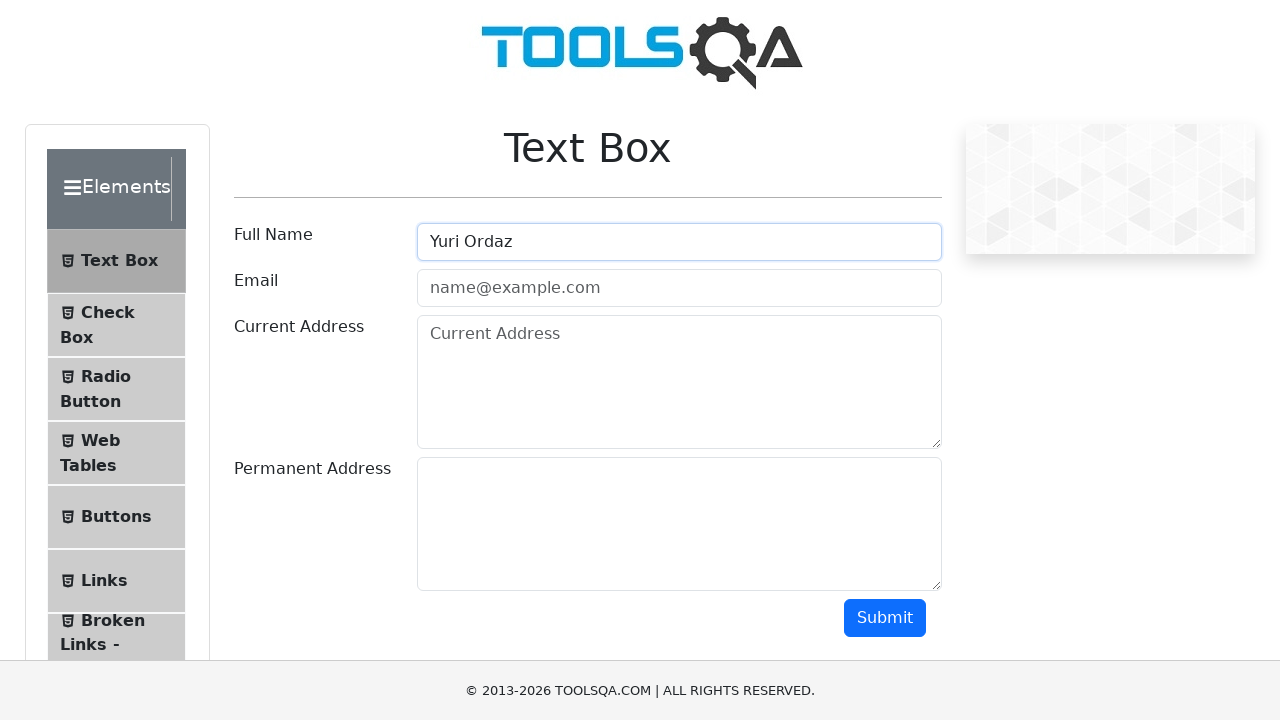

Filled email field with 'yuri@gmail.com' on #userEmail
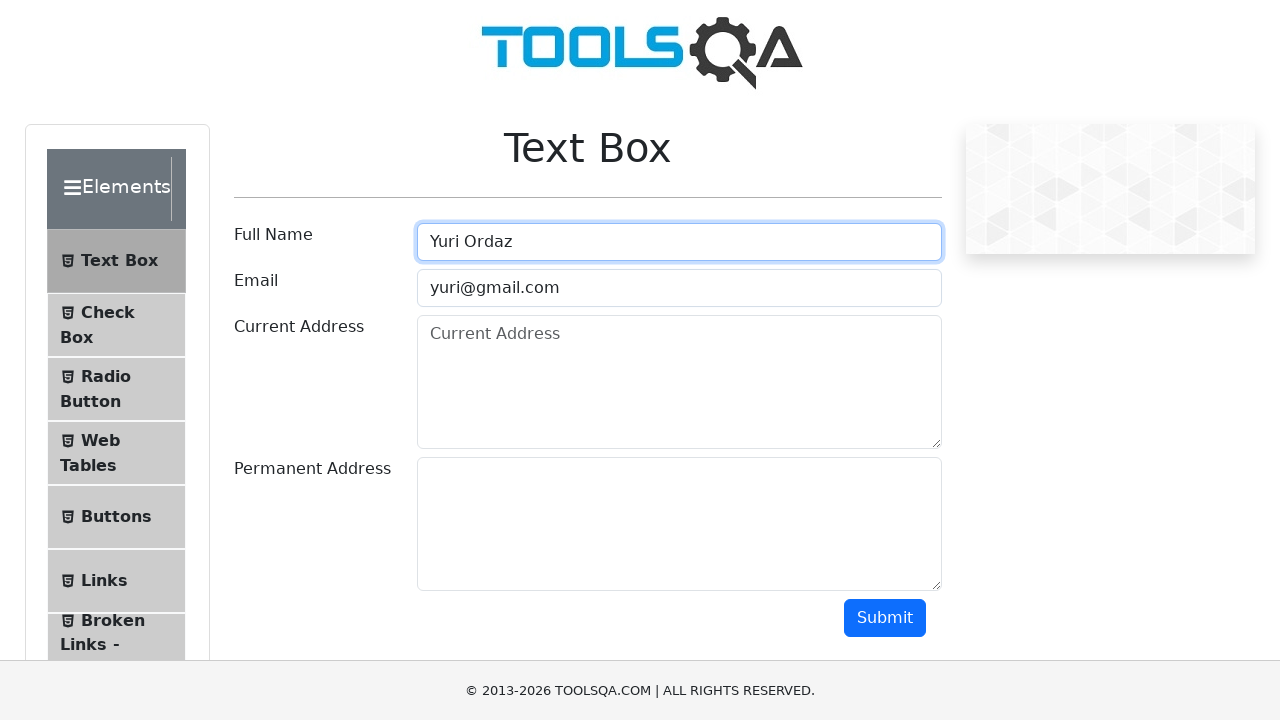

Filled current address field with 'Av.Saturno #555' on #currentAddress
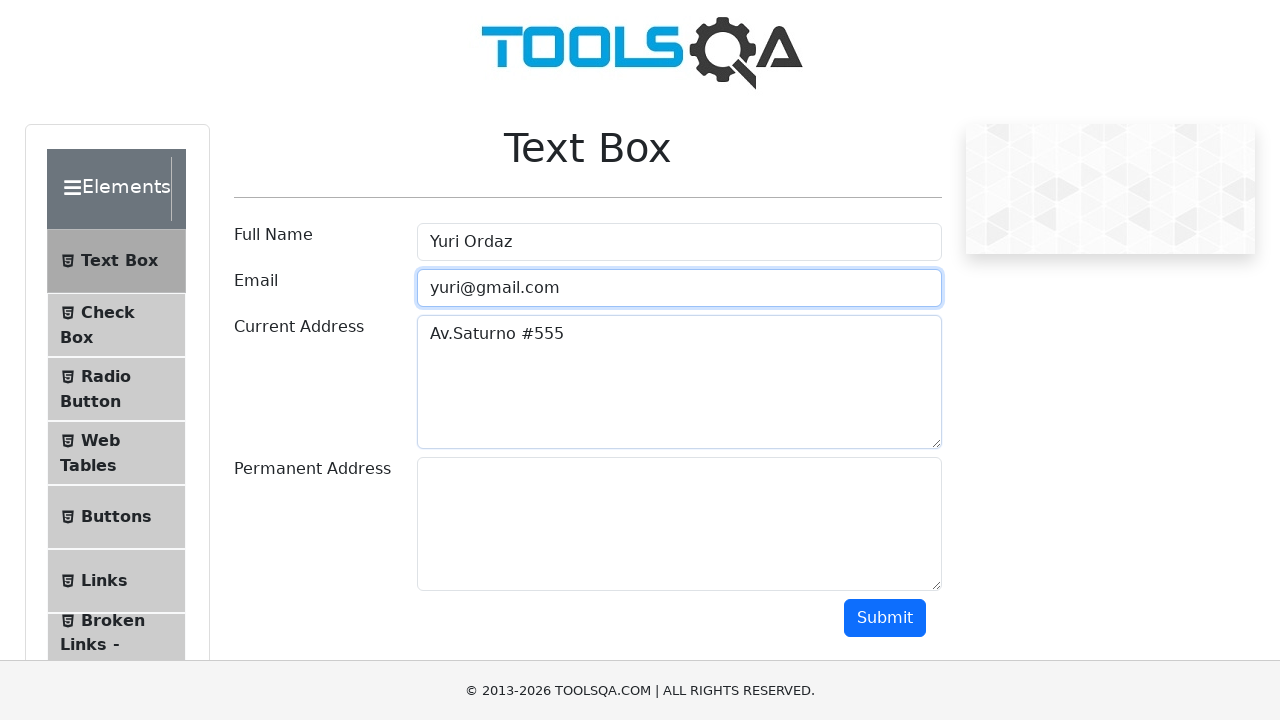

Filled permanent address field with 'Calle Marte #888' on #permanentAddress
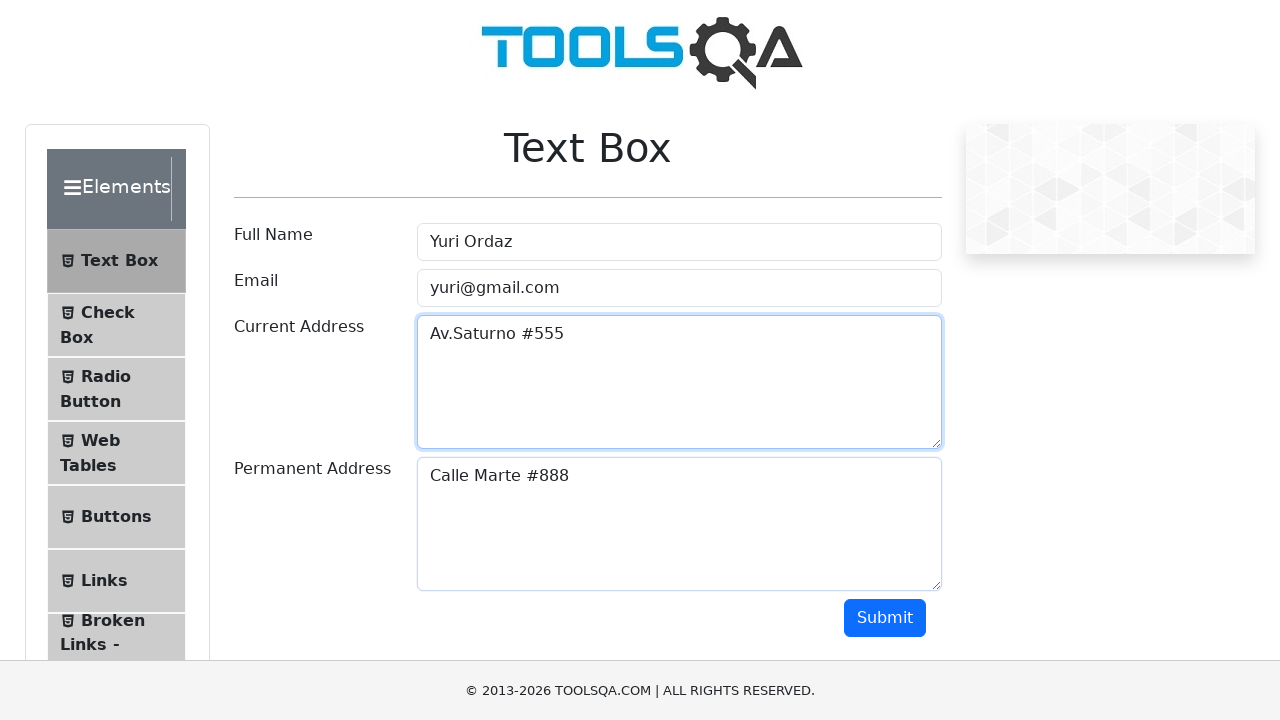

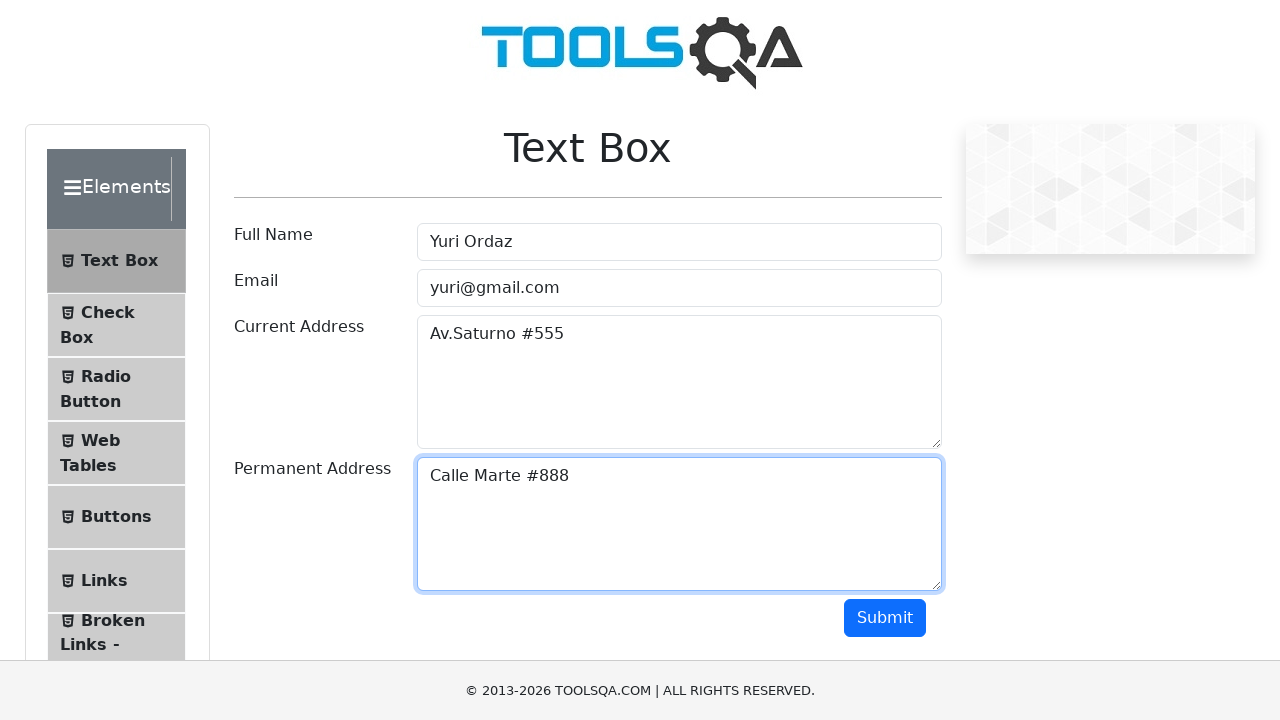